Tests the Context Menu page by navigating to it and verifying the hot-spot box has the correct CSS style properties

Starting URL: https://the-internet.herokuapp.com/

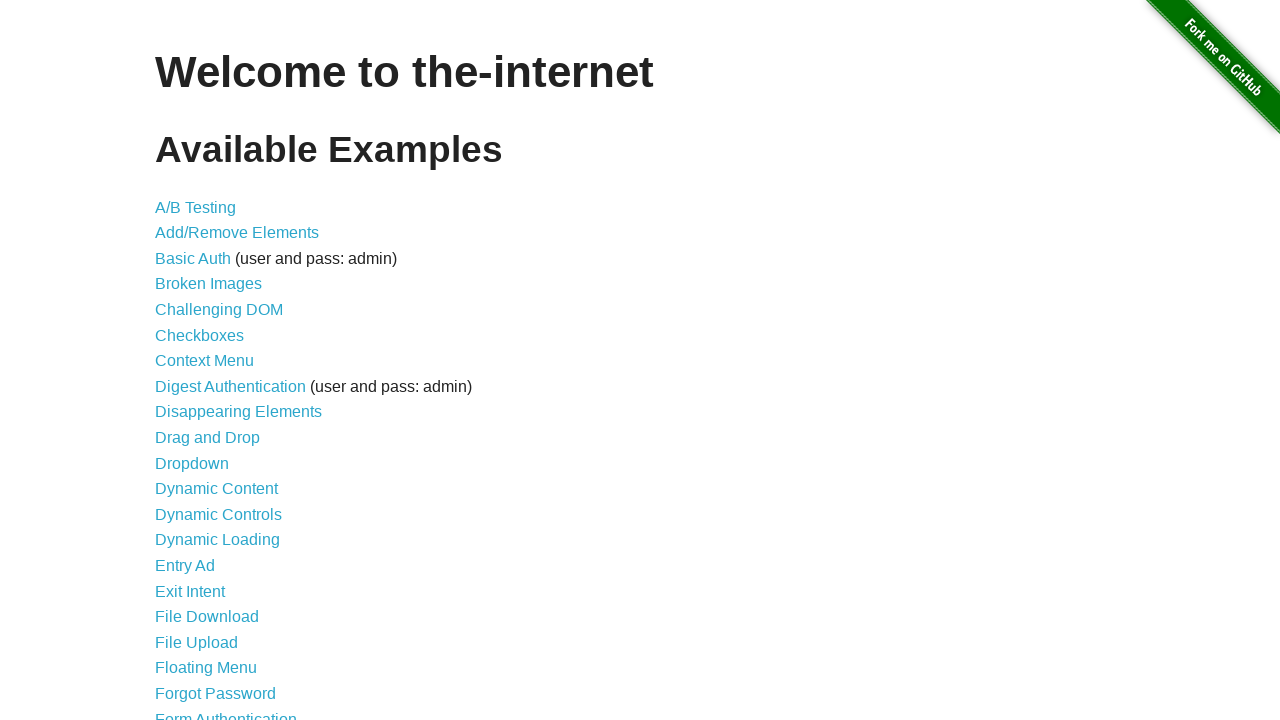

Waited for page heading to load
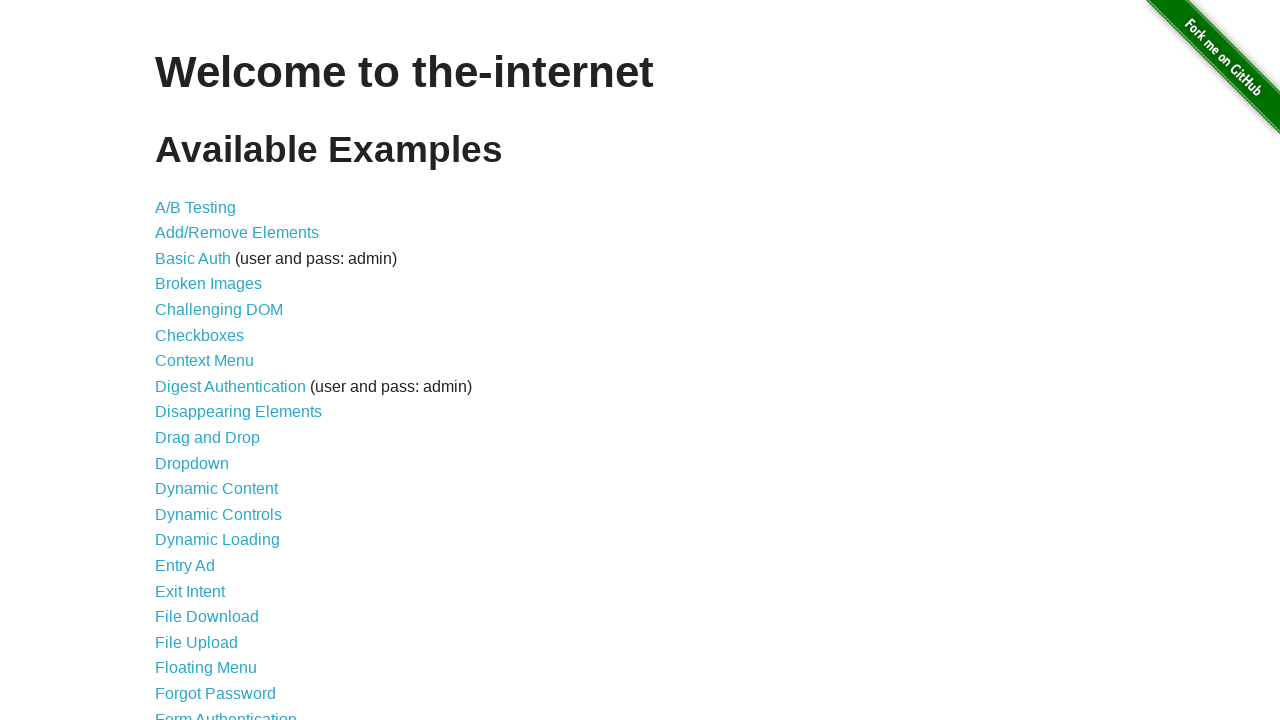

Clicked on Context Menu link at (204, 361) on xpath=//a[normalize-space()='Context Menu']
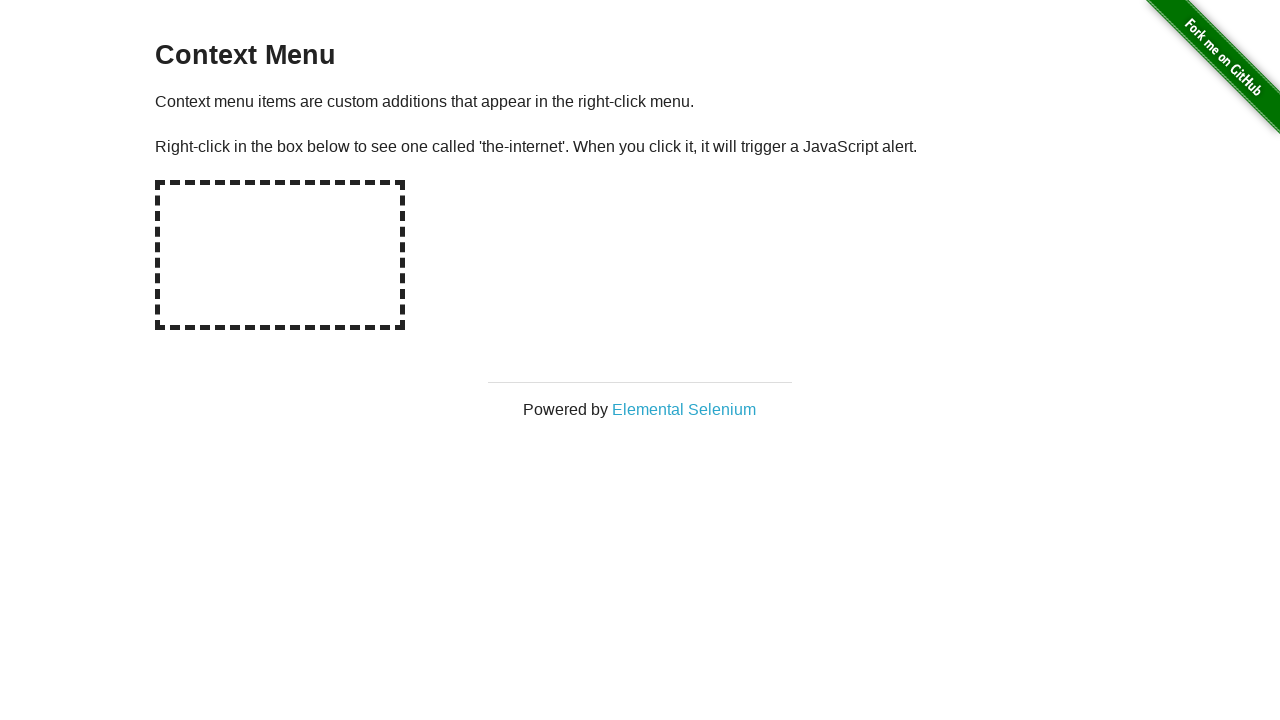

Hot-spot box became visible
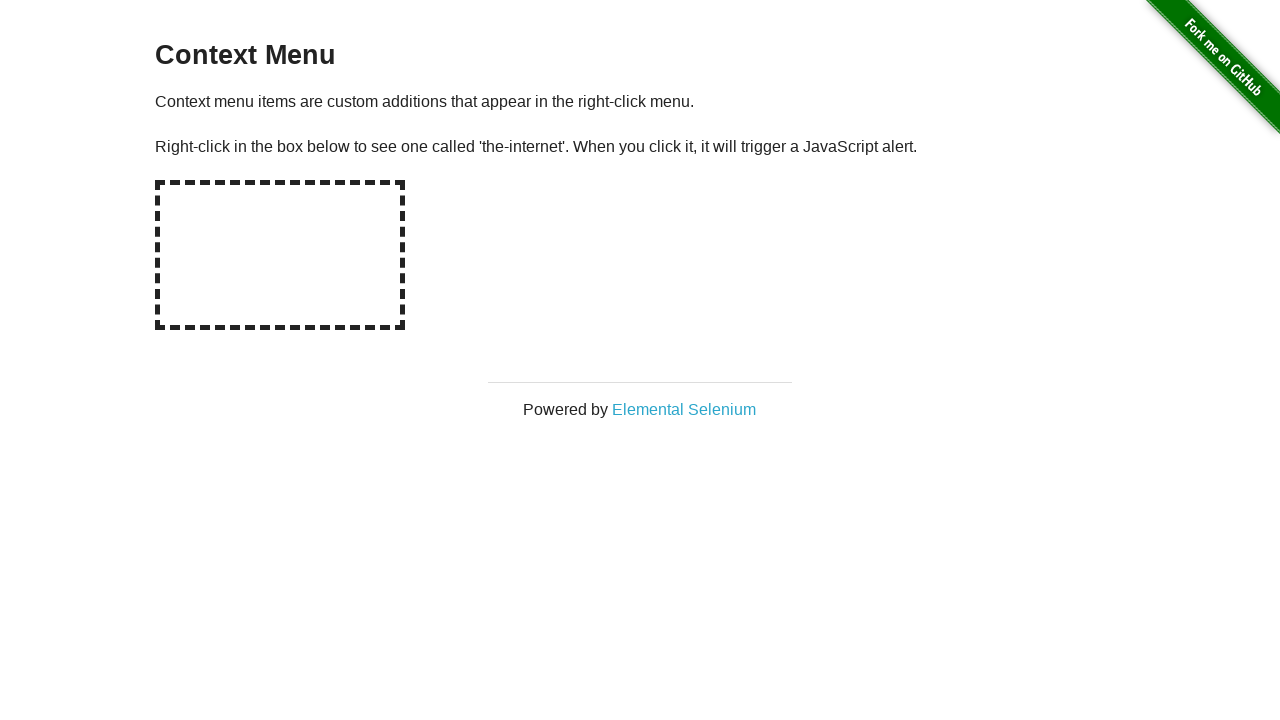

Retrieved hot-spot box style attribute
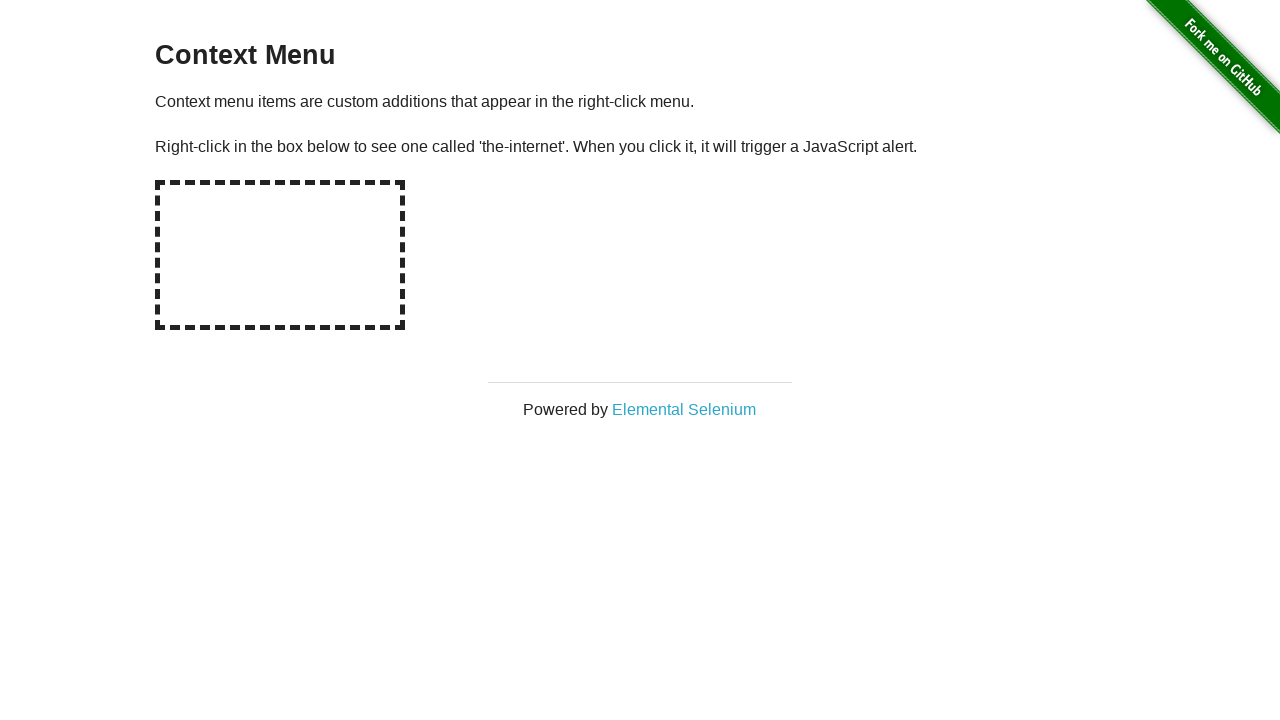

Verified hot-spot box has correct CSS style properties
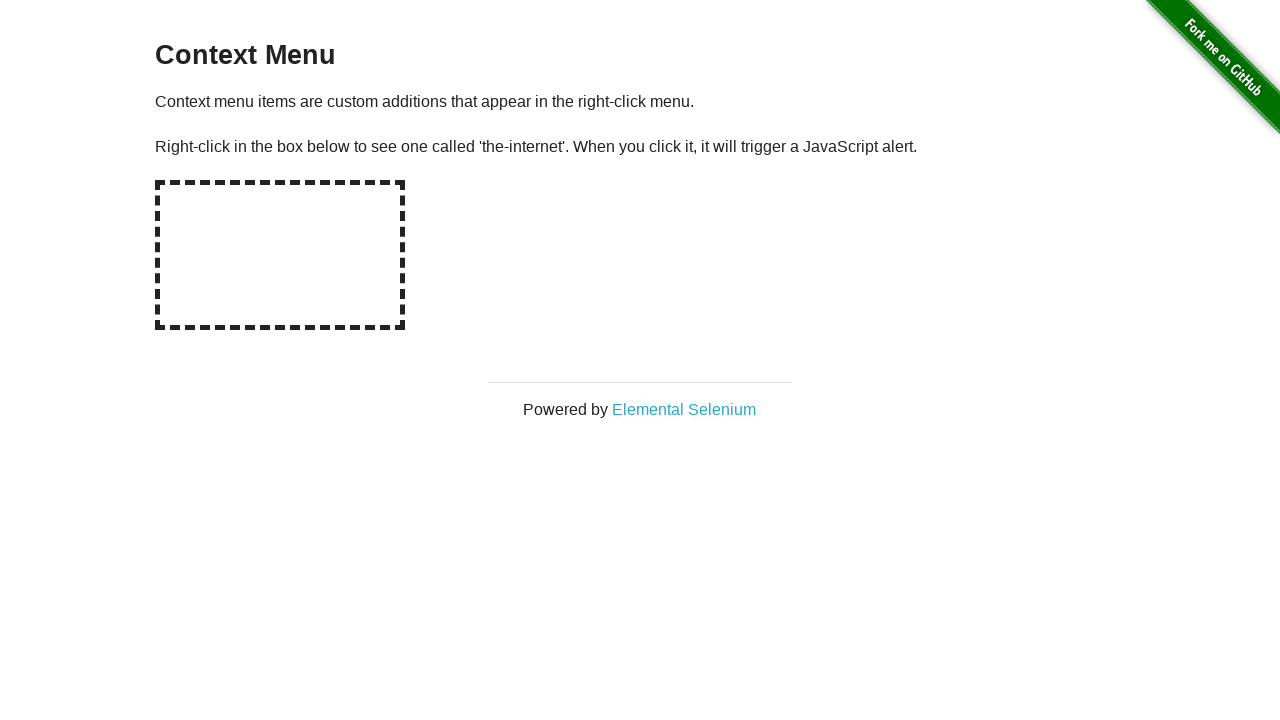

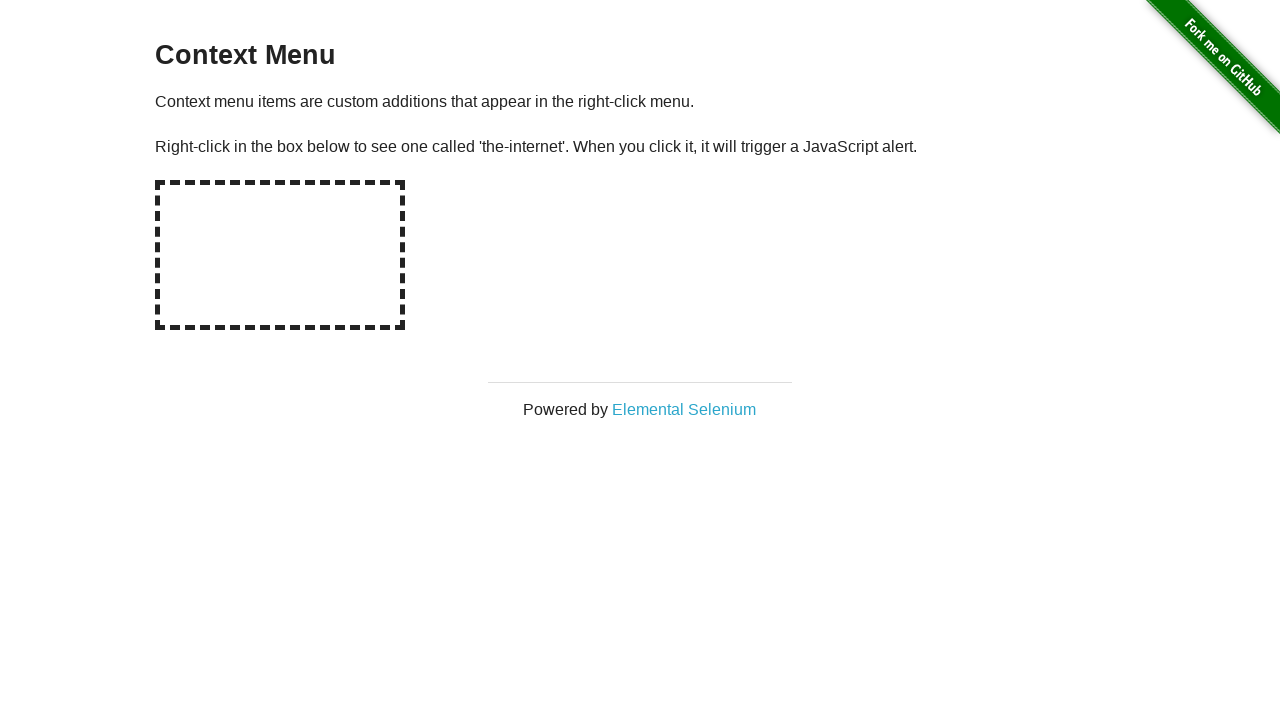